Tests explicit wait functionality by clicking a button that triggers a delayed text change, then waits for the text "WebDriver" to appear in an element

Starting URL: https://seleniumpractise.blogspot.com/2016/08/how-to-use-explicit-wait-in-selenium.html

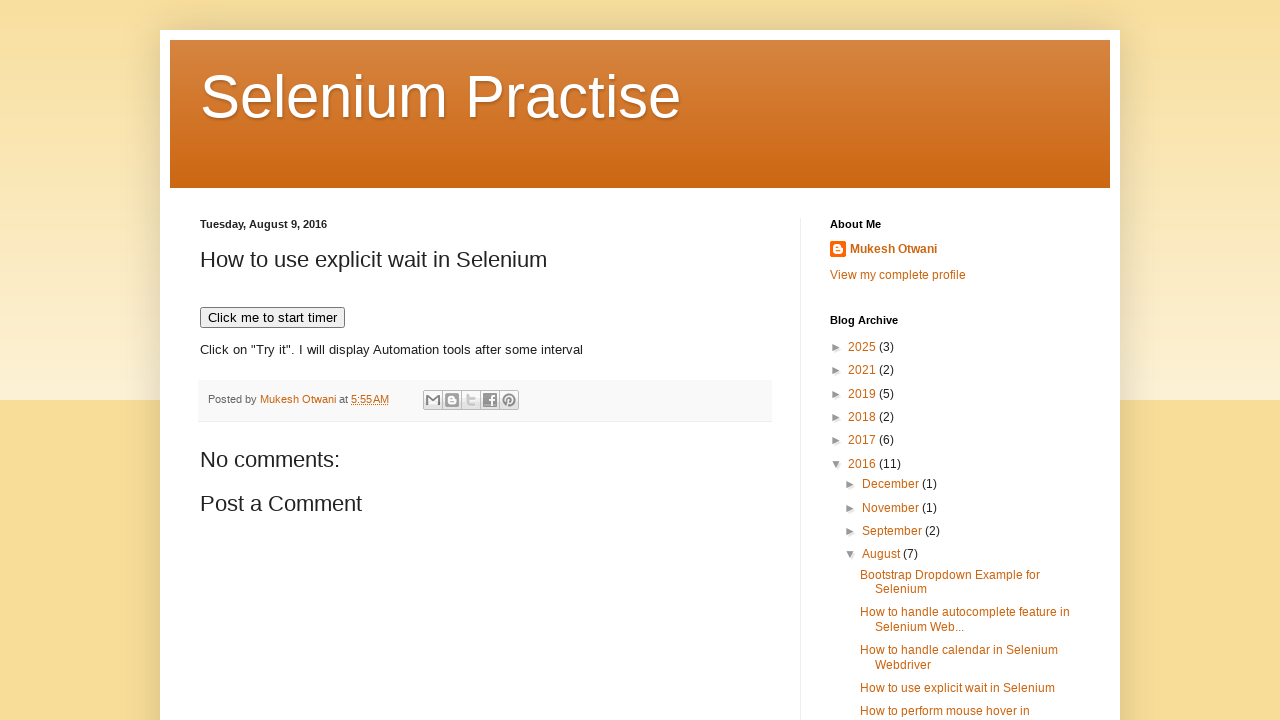

Navigated to explicit wait test page
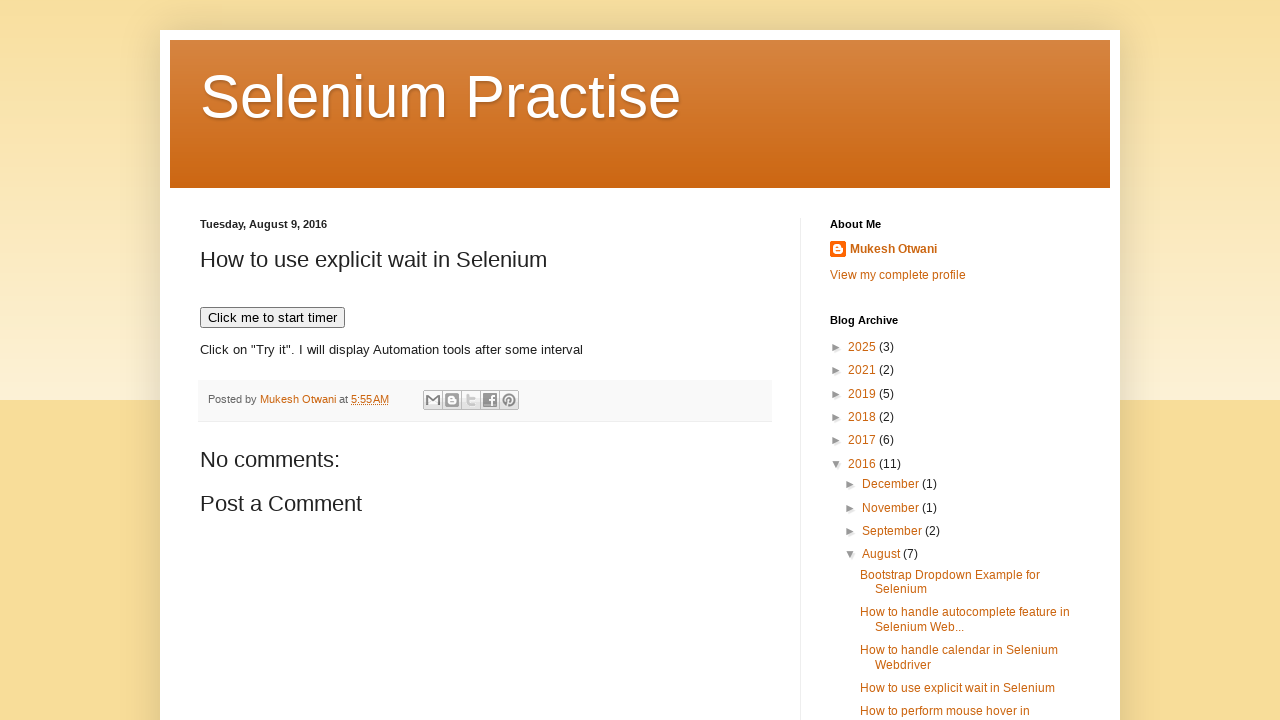

Clicked button to trigger delayed text change at (272, 318) on xpath=//button[@onclick='timedText()']
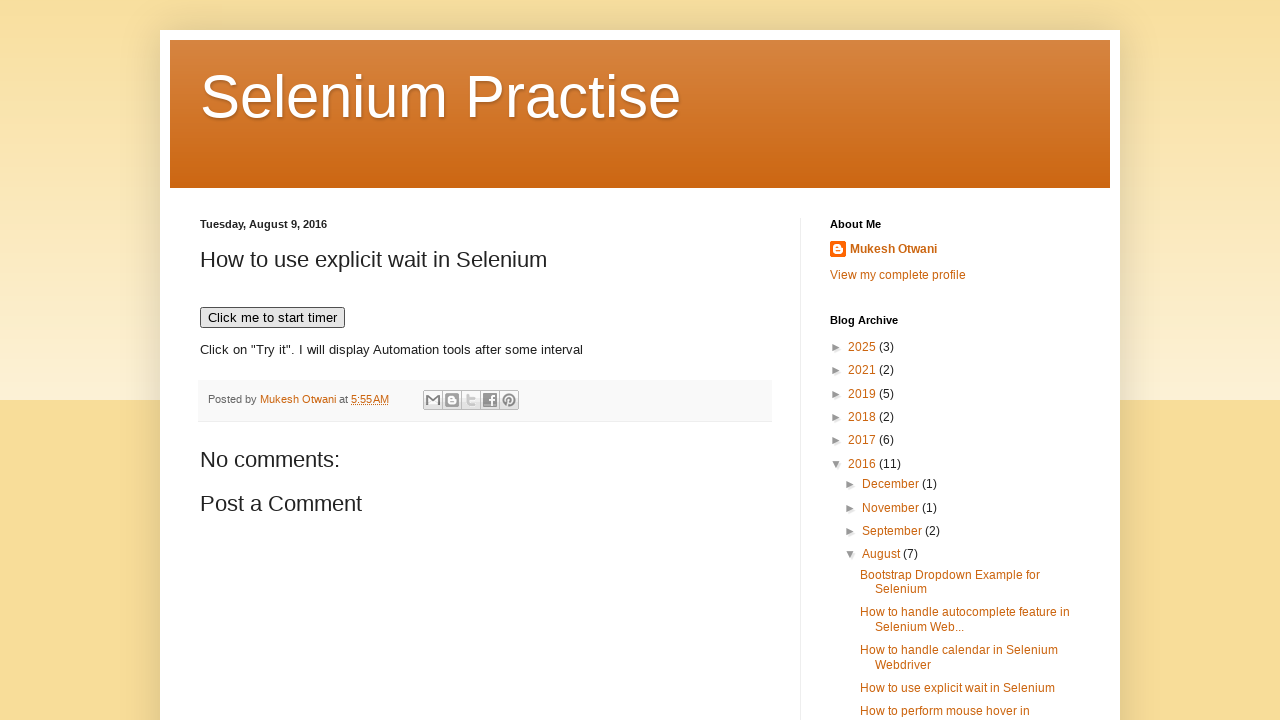

Waited for 'WebDriver' text to appear in demo element
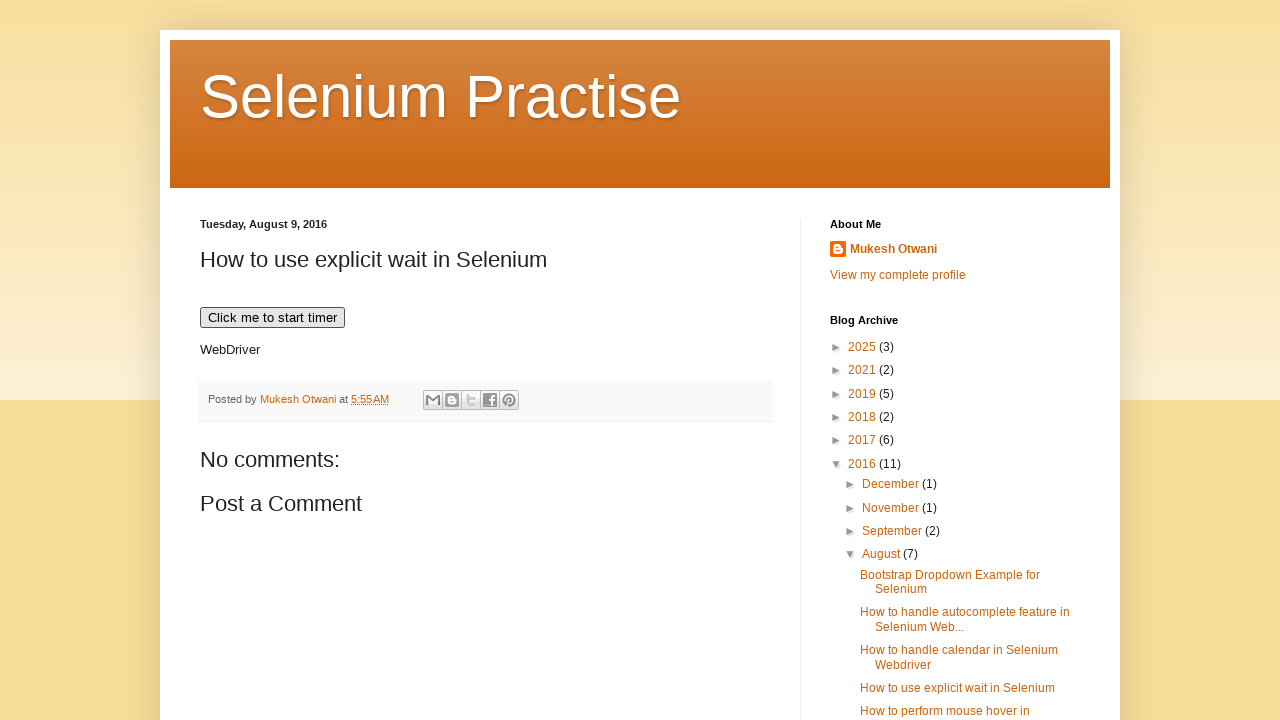

Verified demo element is visible with expected text
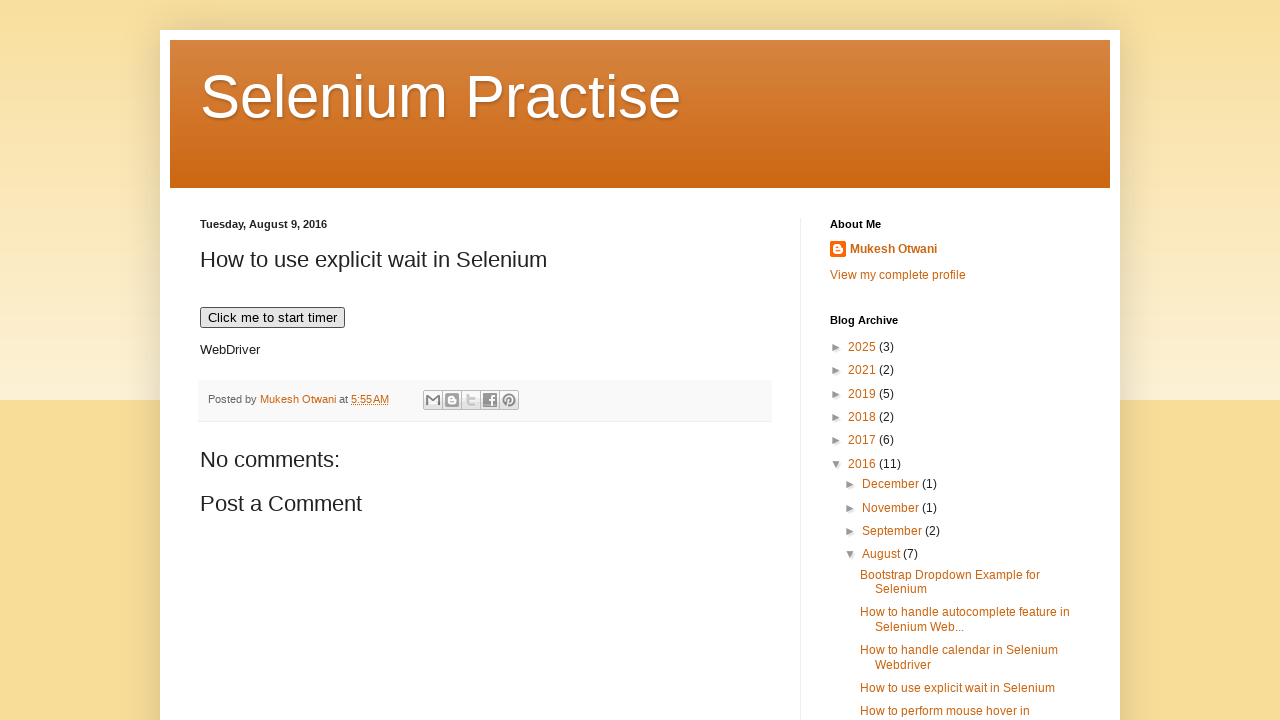

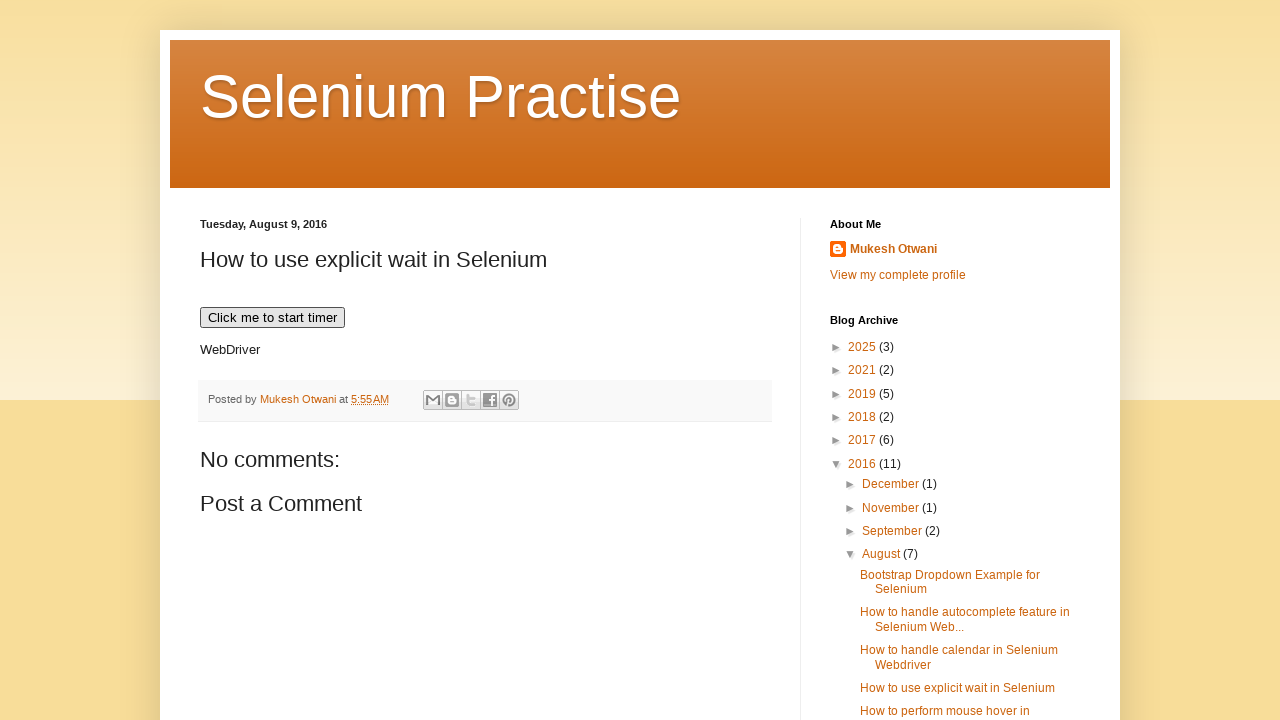